Tests navigation from new user registration page back to login page

Starting URL: https://demoqa.com/login

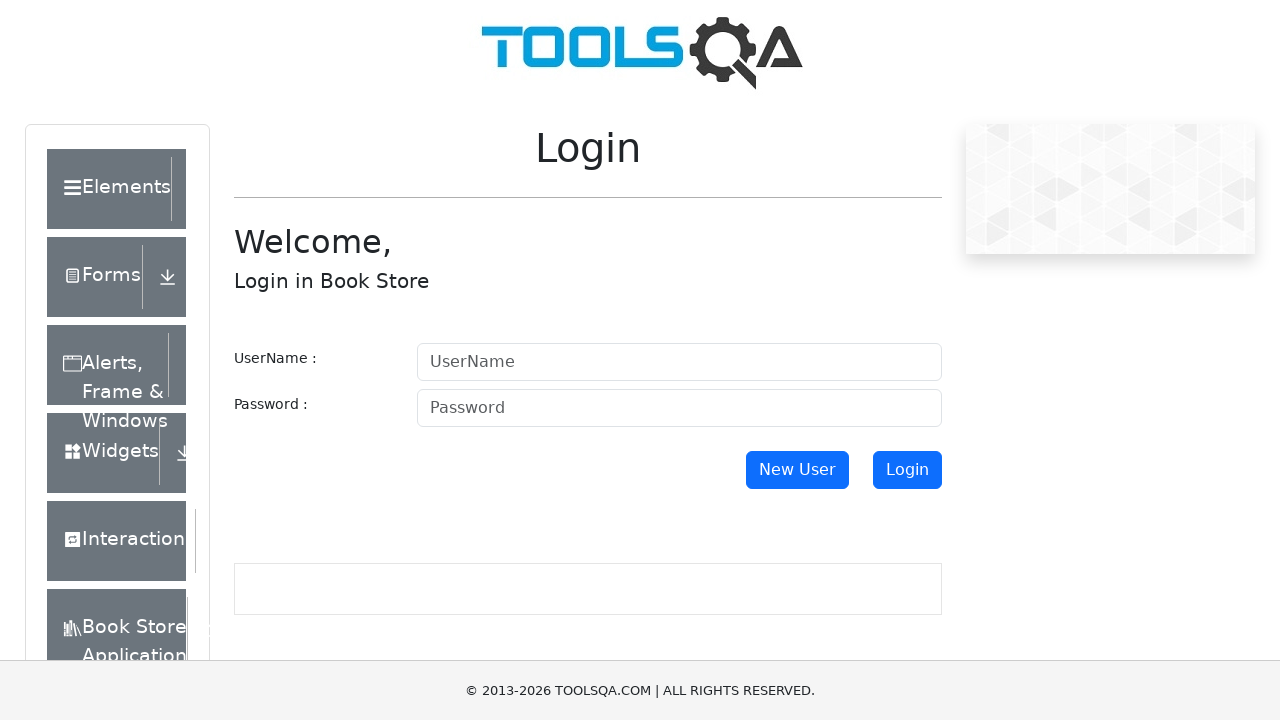

Clicked New User button to navigate to registration page at (797, 470) on button#newUser
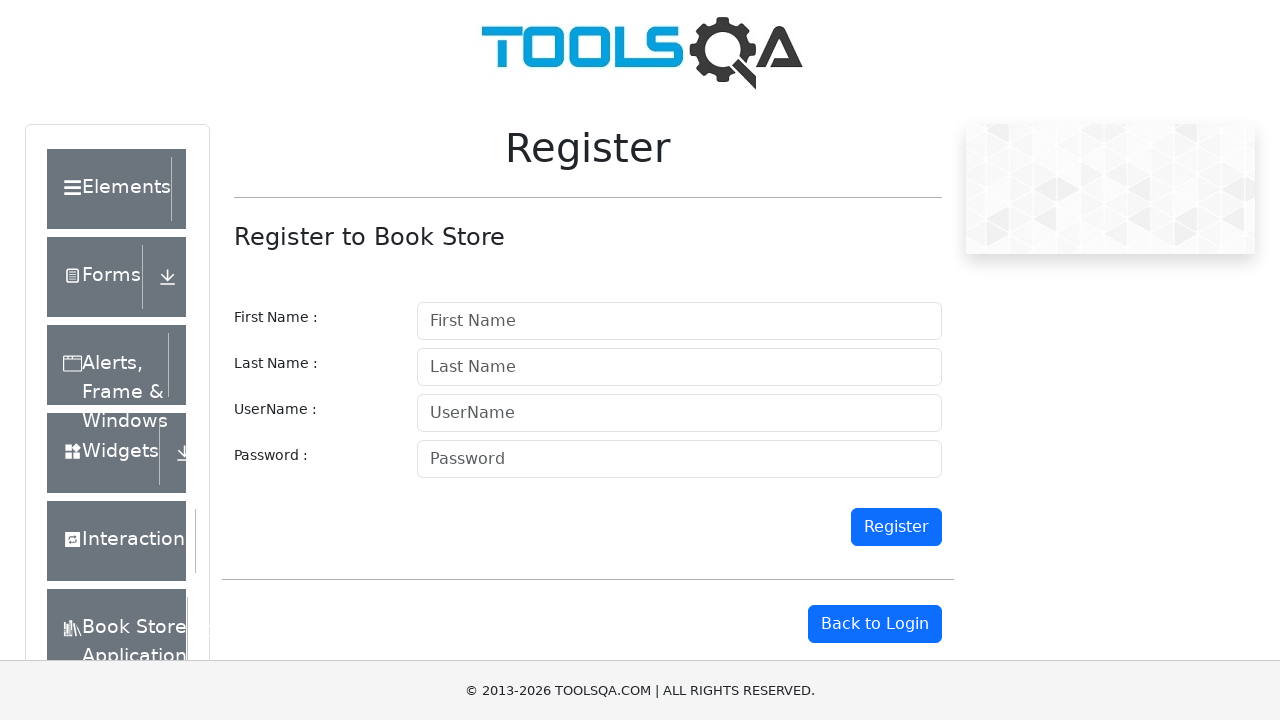

Clicked Back to Login button to return to login page at (875, 624) on button#gotologin
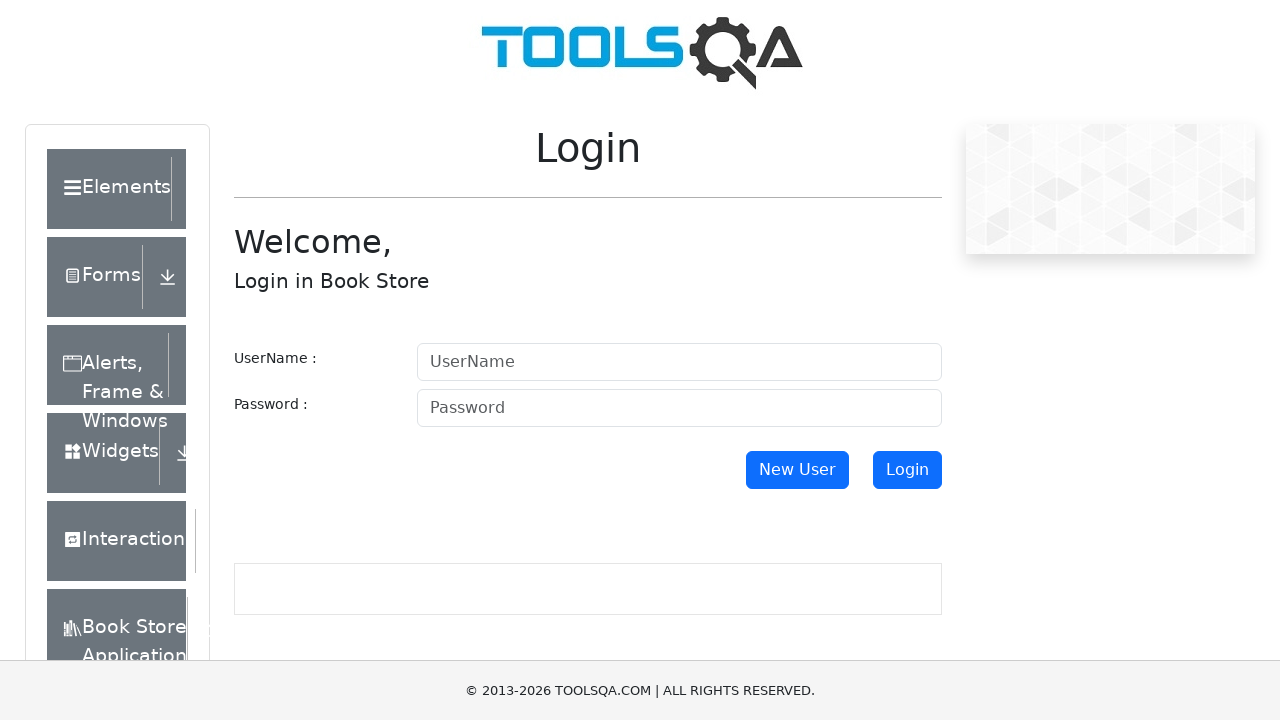

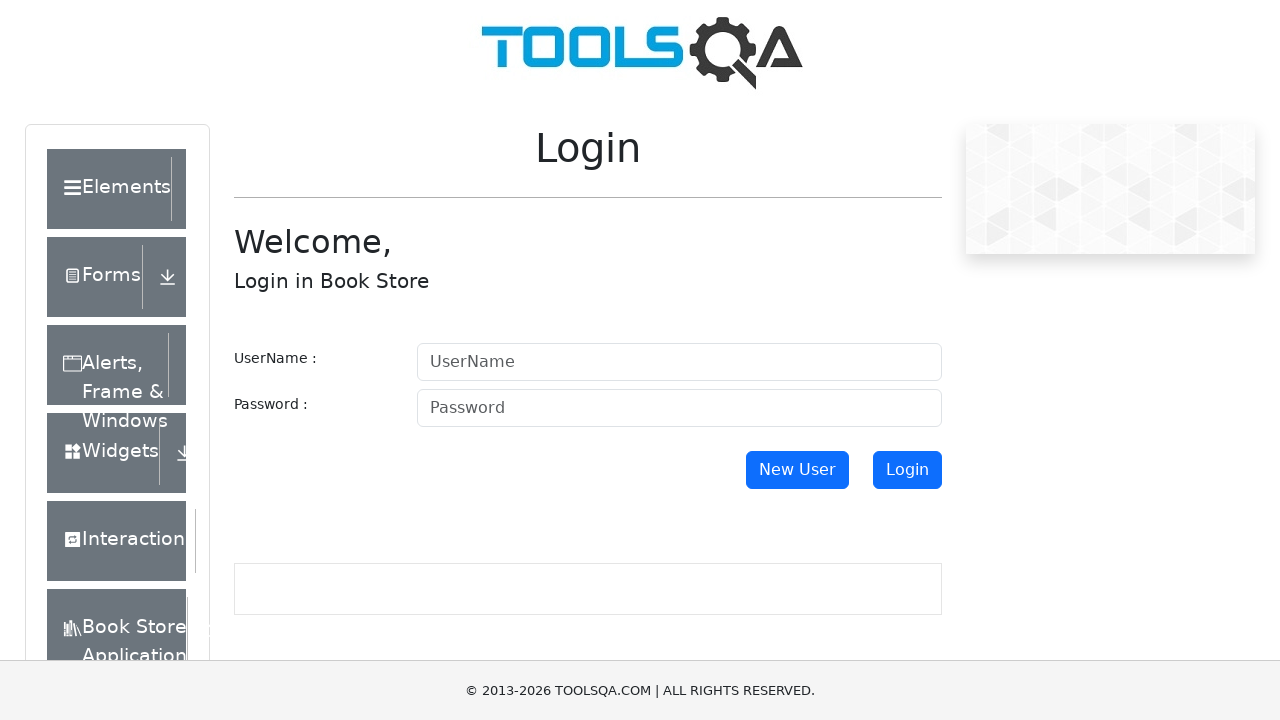